Navigates through different product categories (Phones, Laptops, Monitors) on DemoBlaze website and verifies products are displayed in each category

Starting URL: https://www.demoblaze.com/

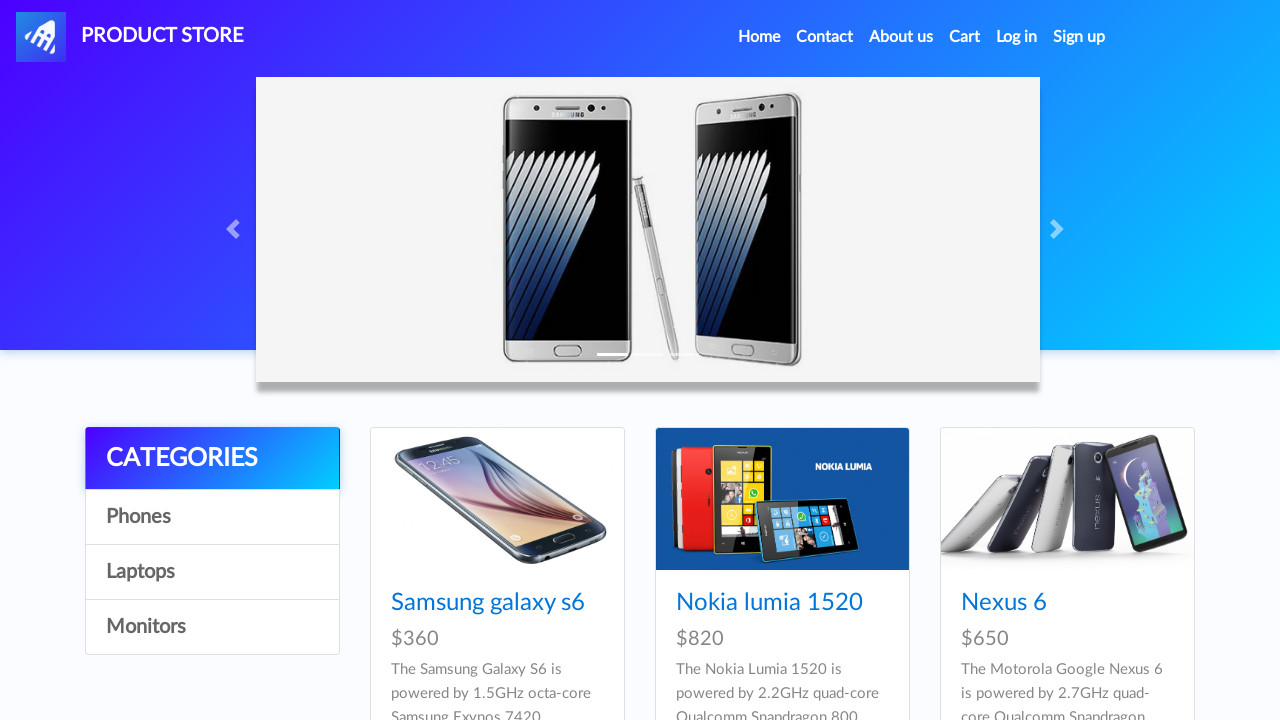

Clicked on Phones category at (212, 517) on a:text('Phones')
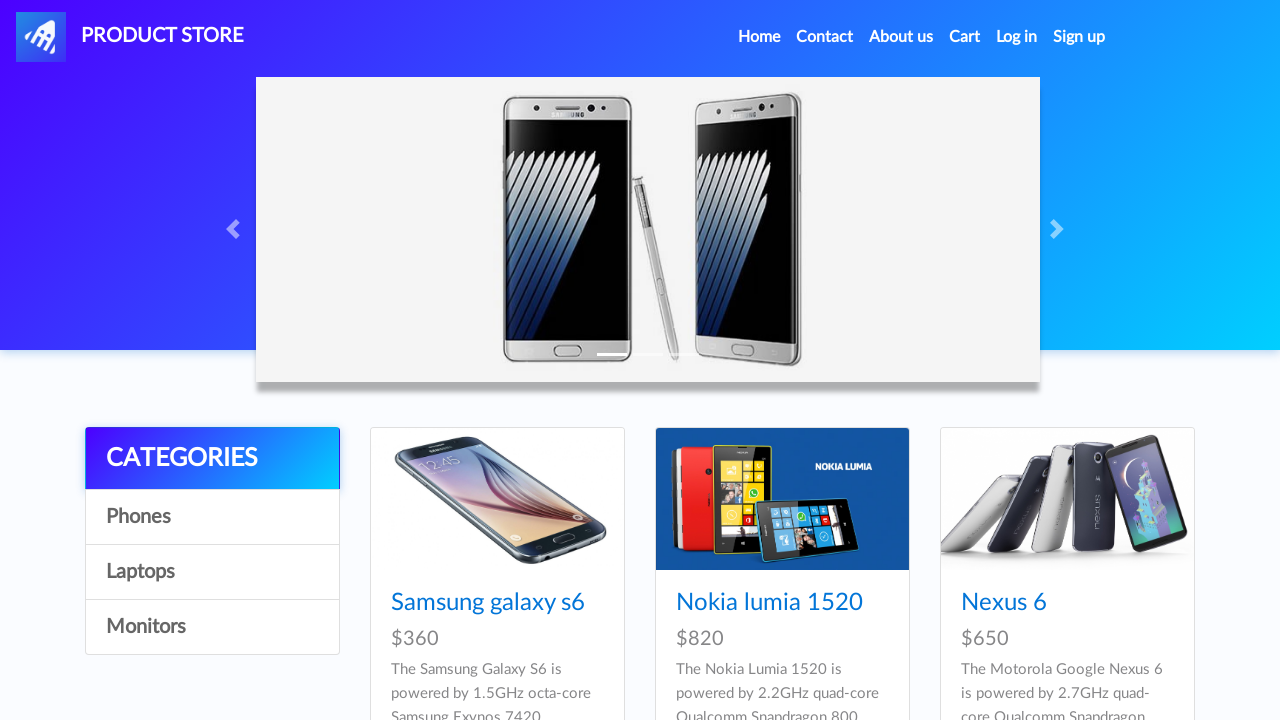

Products loaded in Phones category
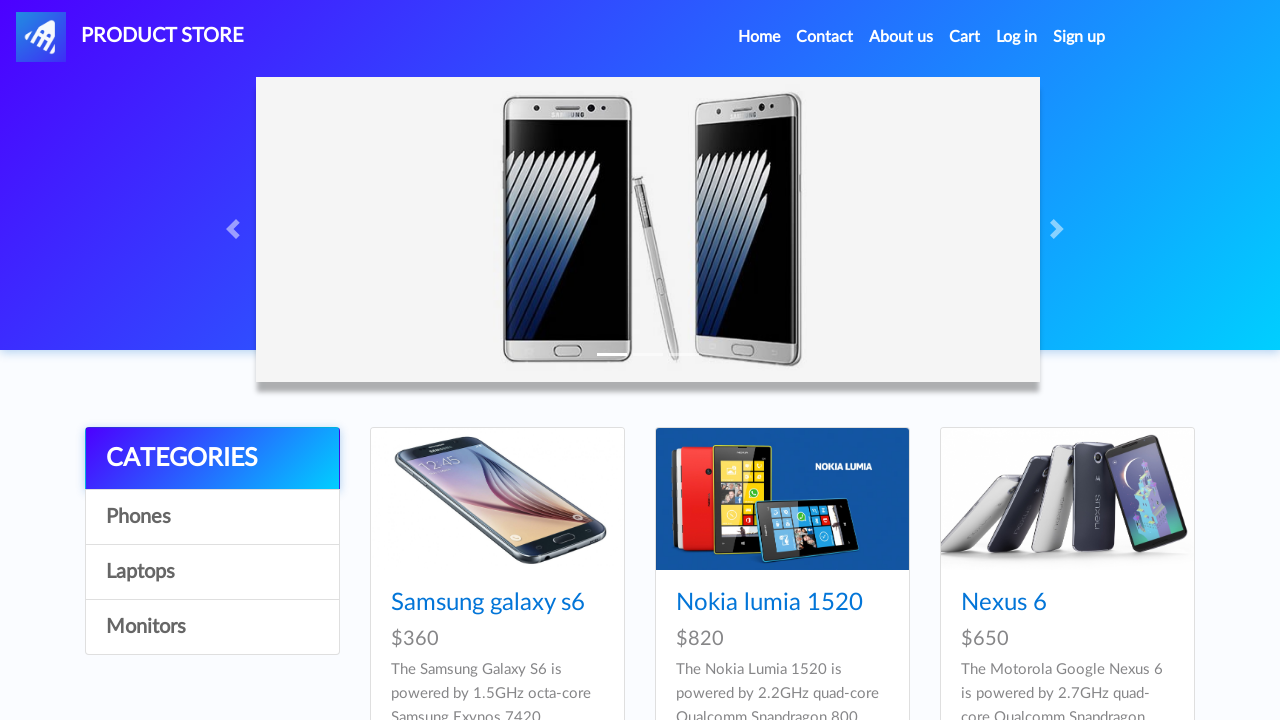

Clicked on Laptops category at (212, 572) on a:text('Laptops')
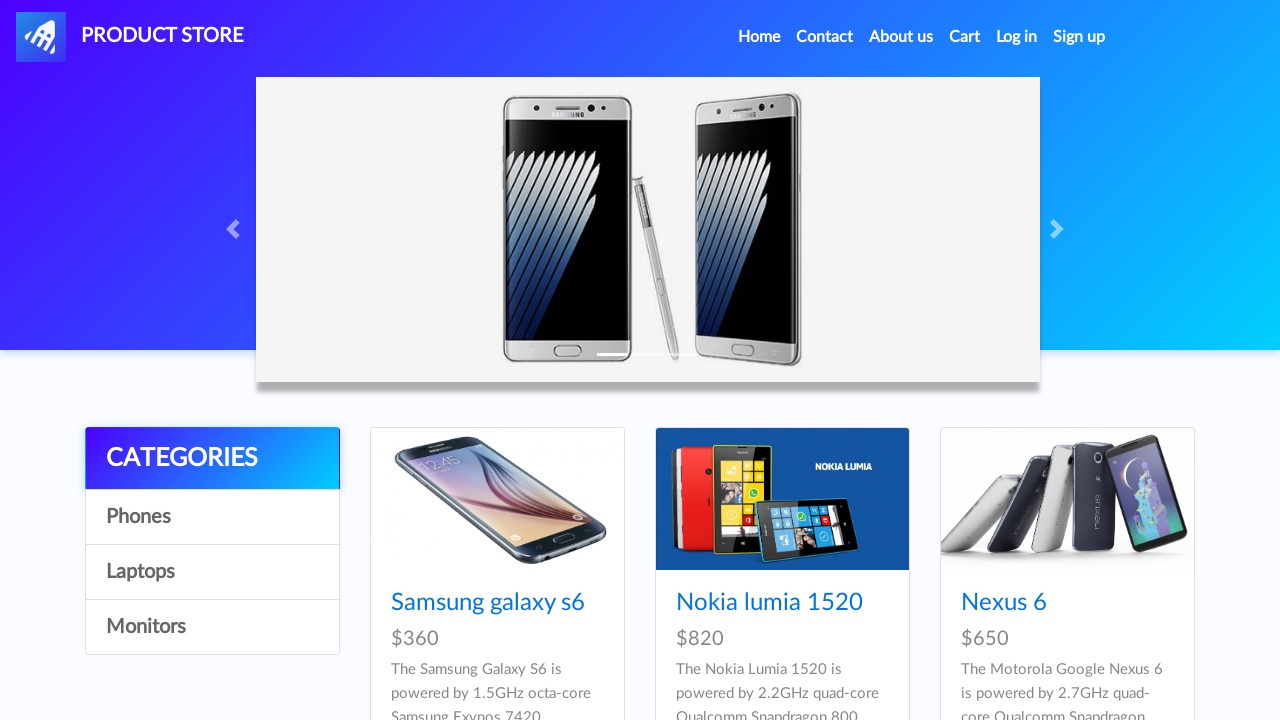

Products loaded in Laptops category
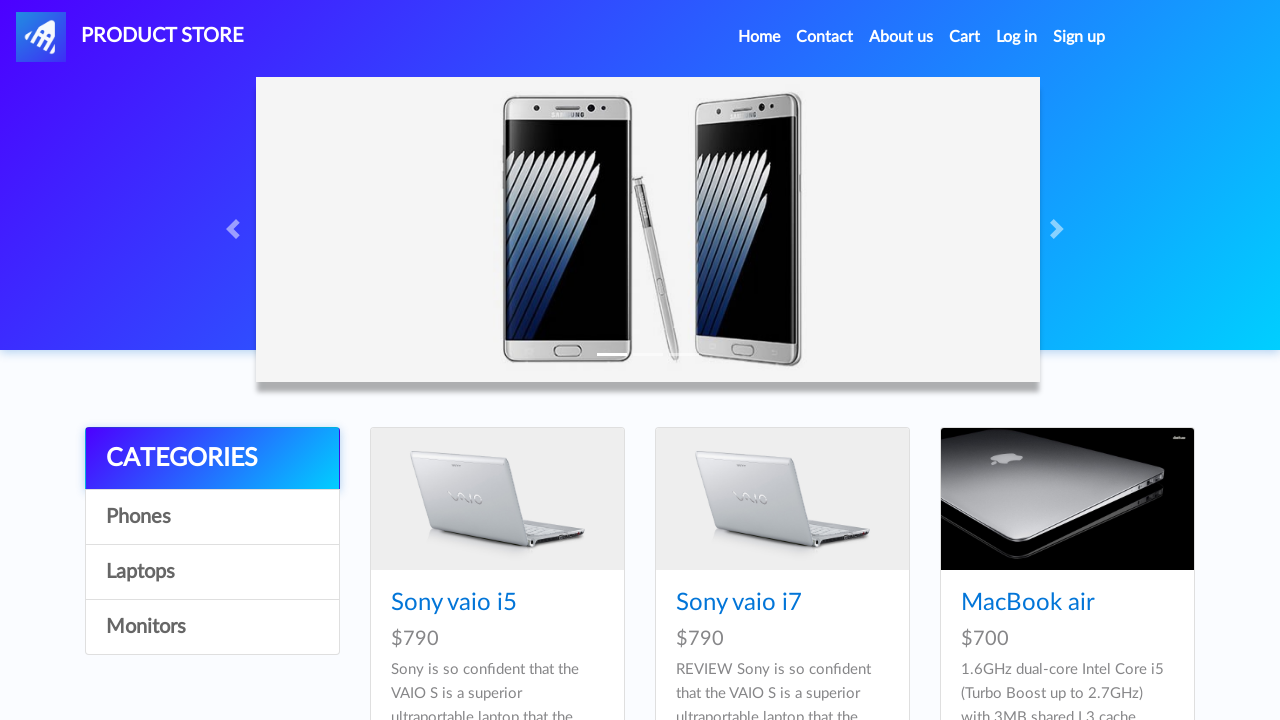

Clicked on Monitors category at (212, 627) on a:text('Monitors')
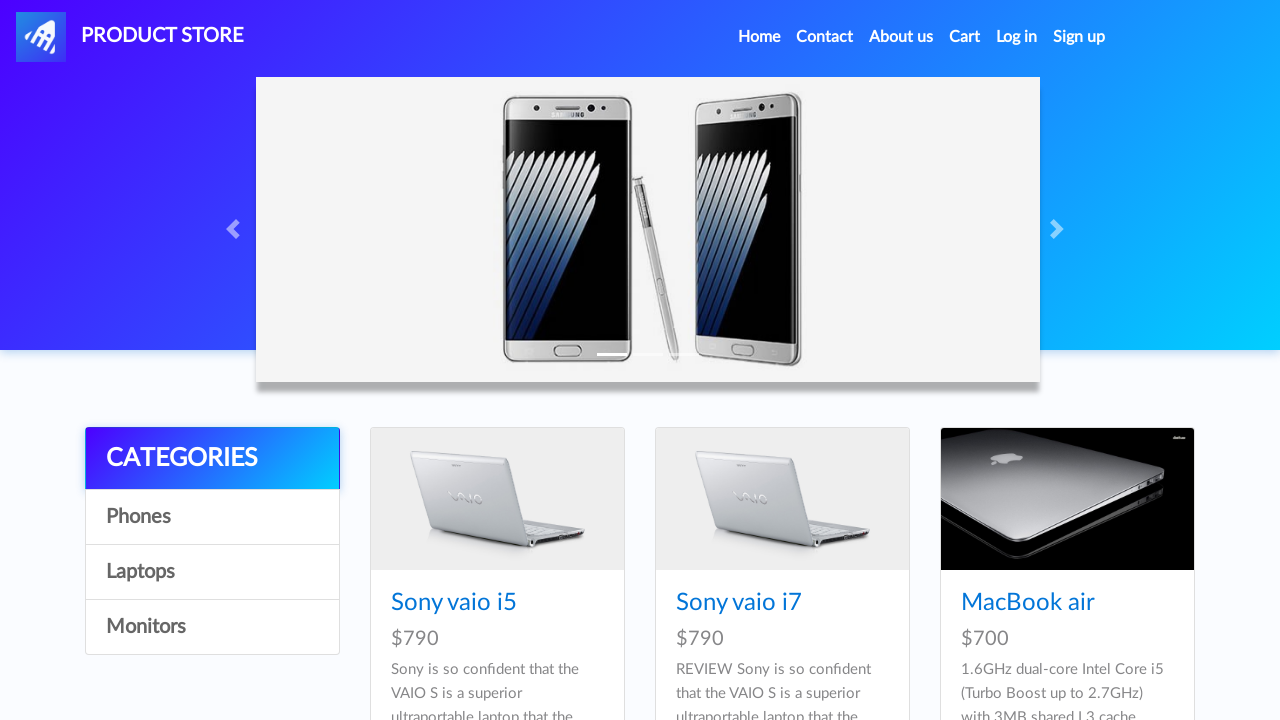

Products loaded in Monitors category
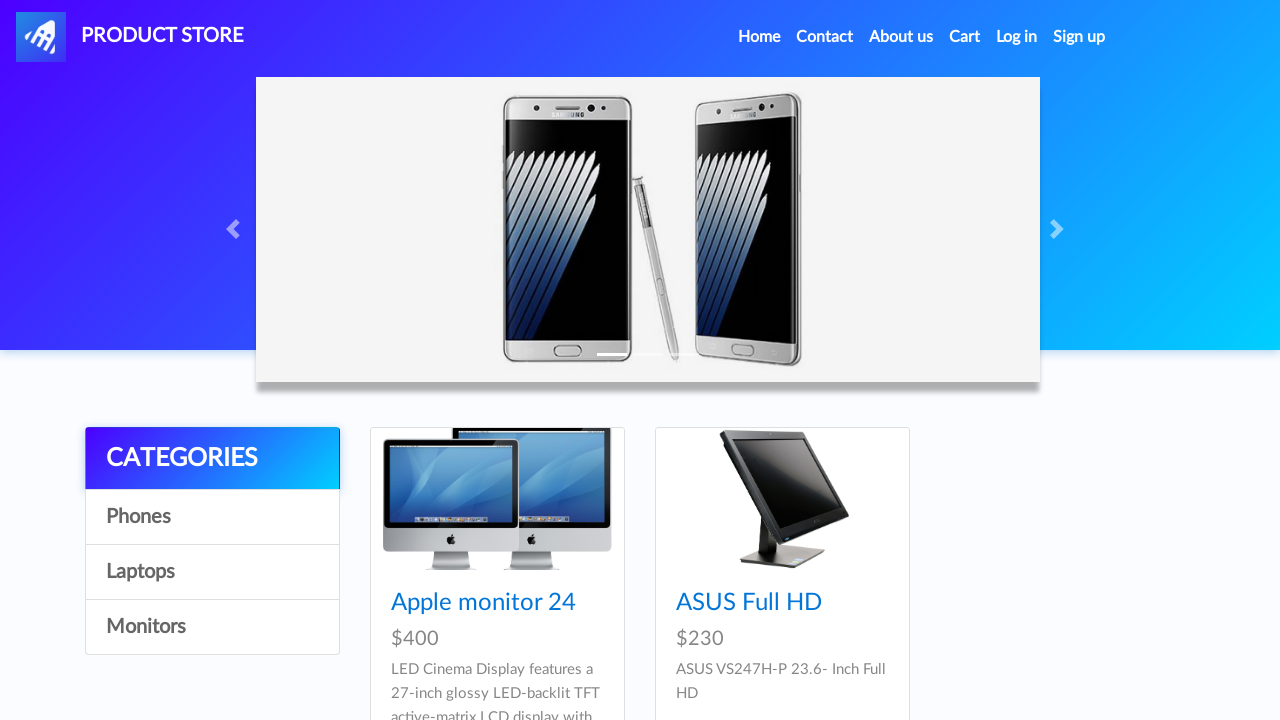

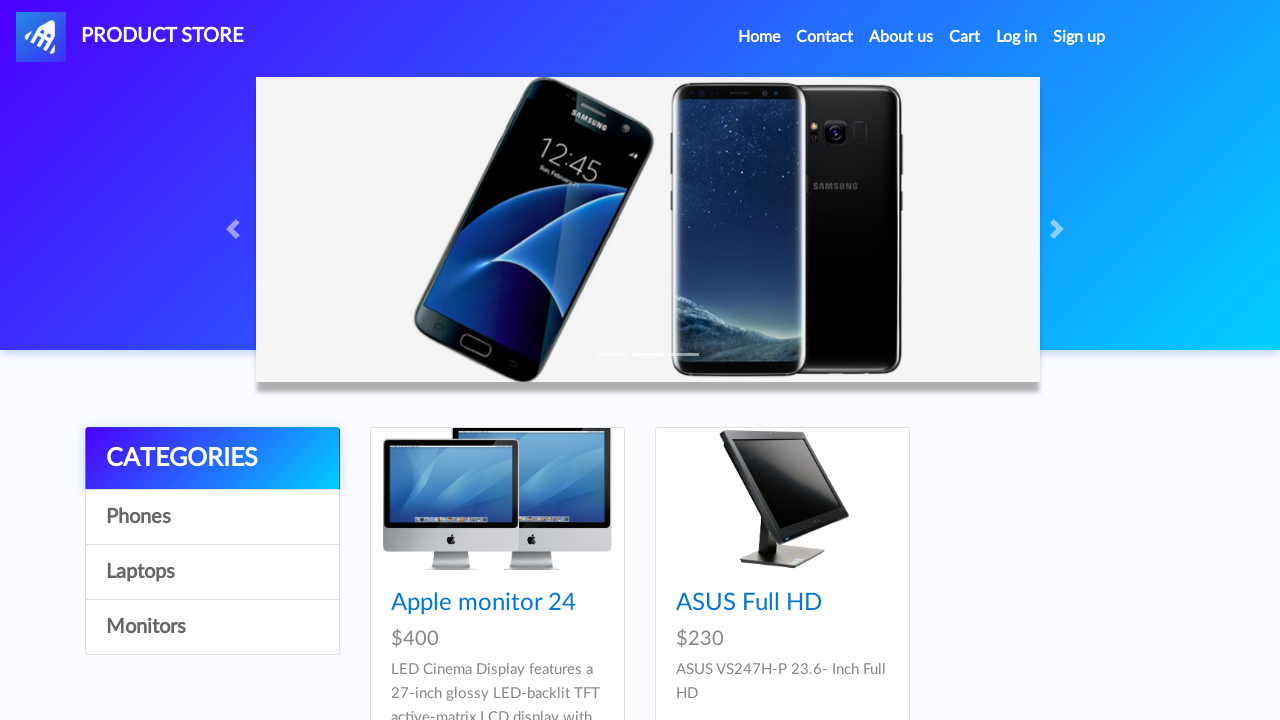